Tests prompt alert functionality by clicking a button to trigger a prompt alert, entering text, dismissing it, and verifying the result message

Starting URL: https://leafground.com/alert.xhtml

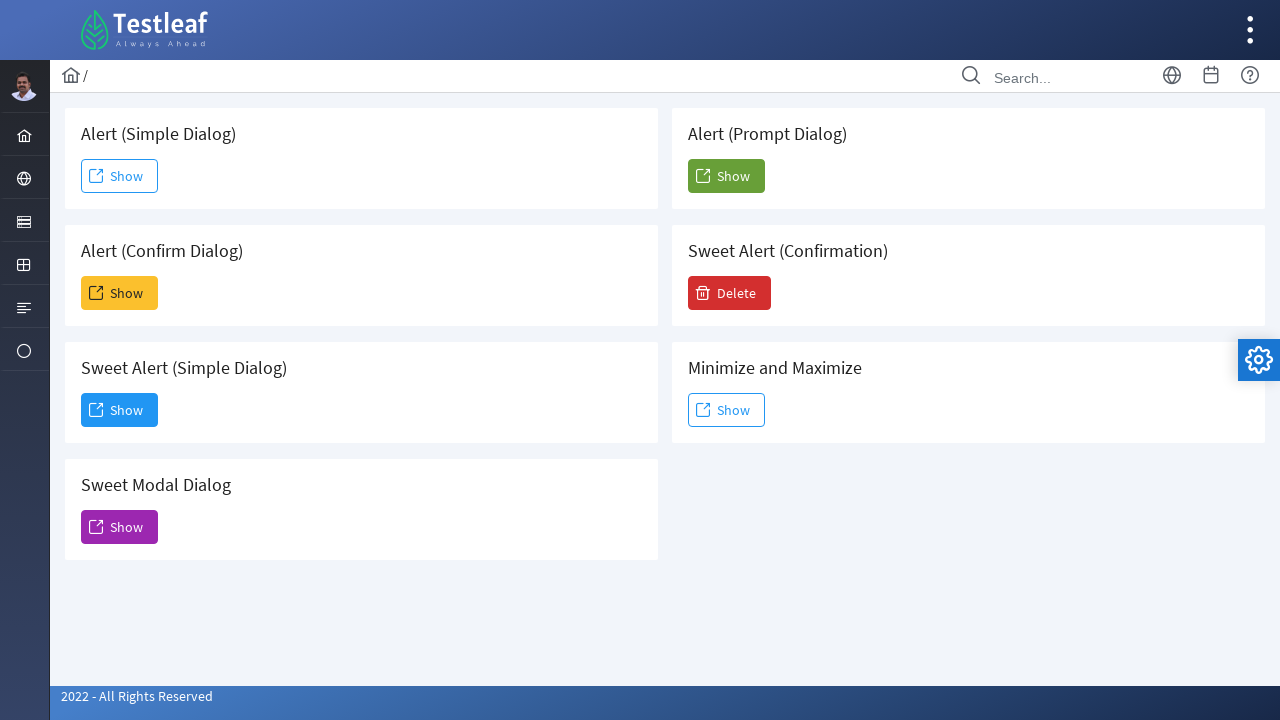

Clicked 'Show' button to trigger prompt alert at (726, 176) on (//span[text()='Show'])[5]
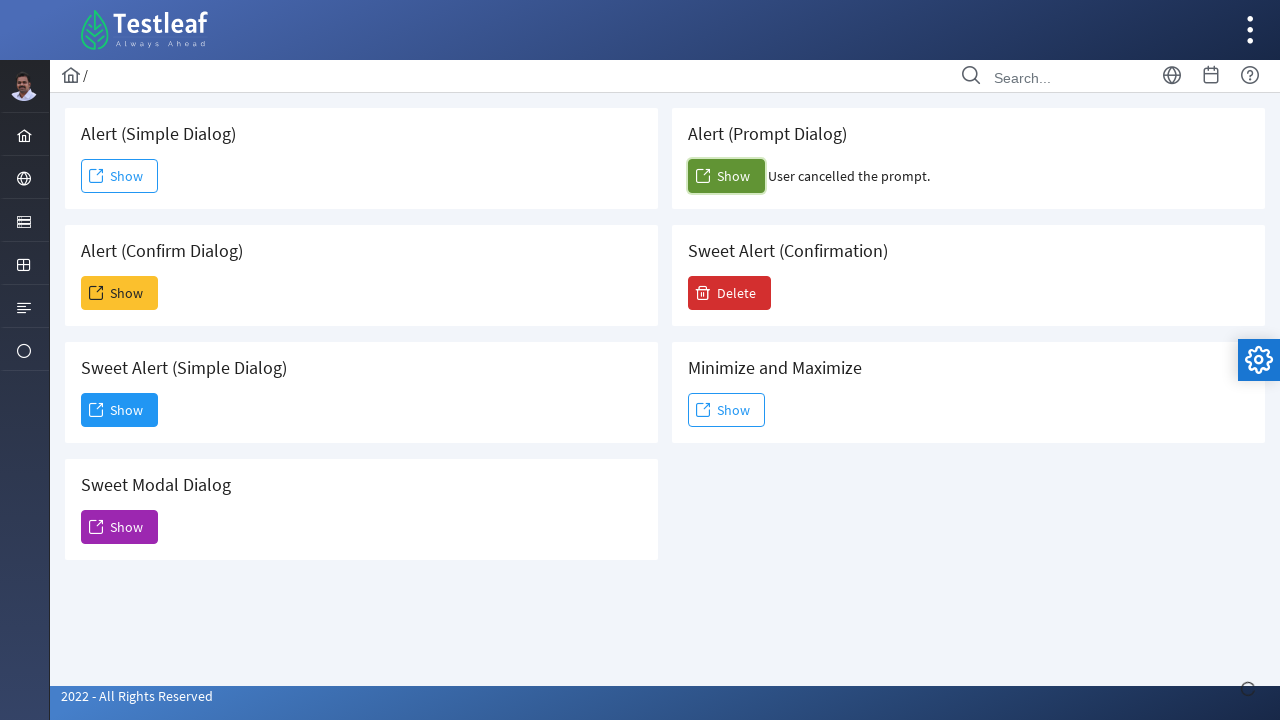

Set up dialog handler to dismiss alerts
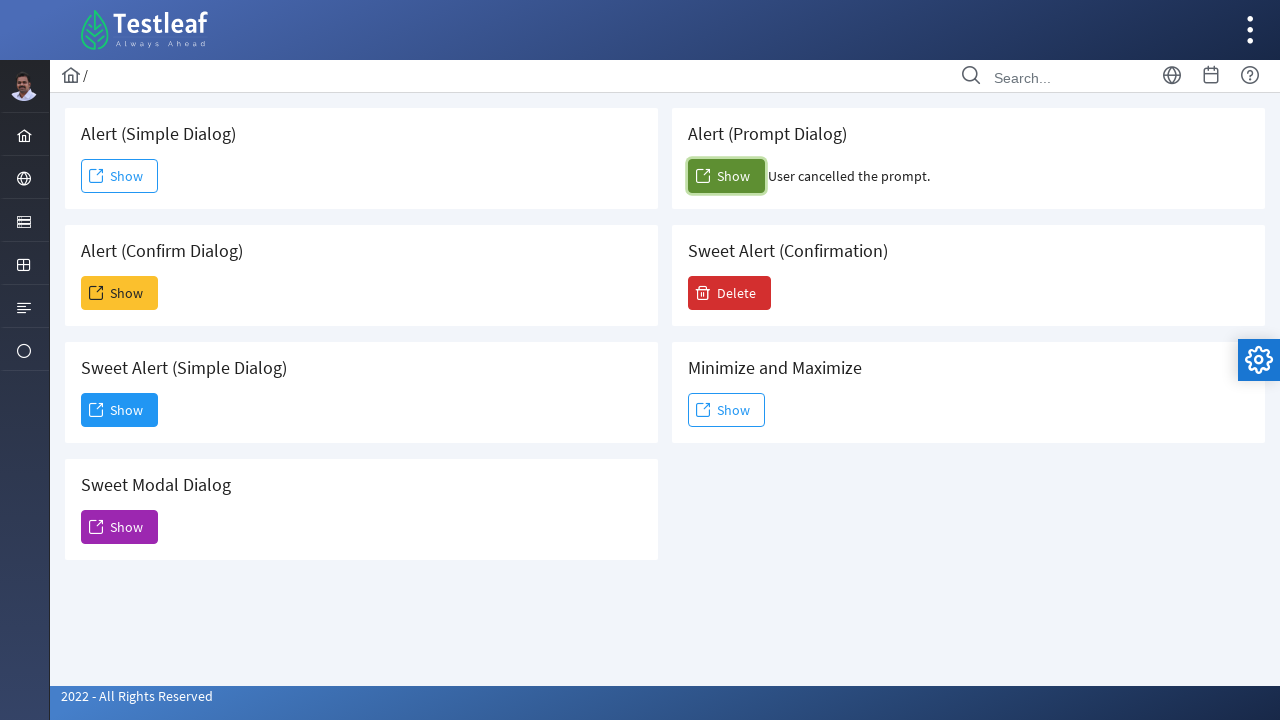

Executed JavaScript to trigger prompt and simulate dismiss
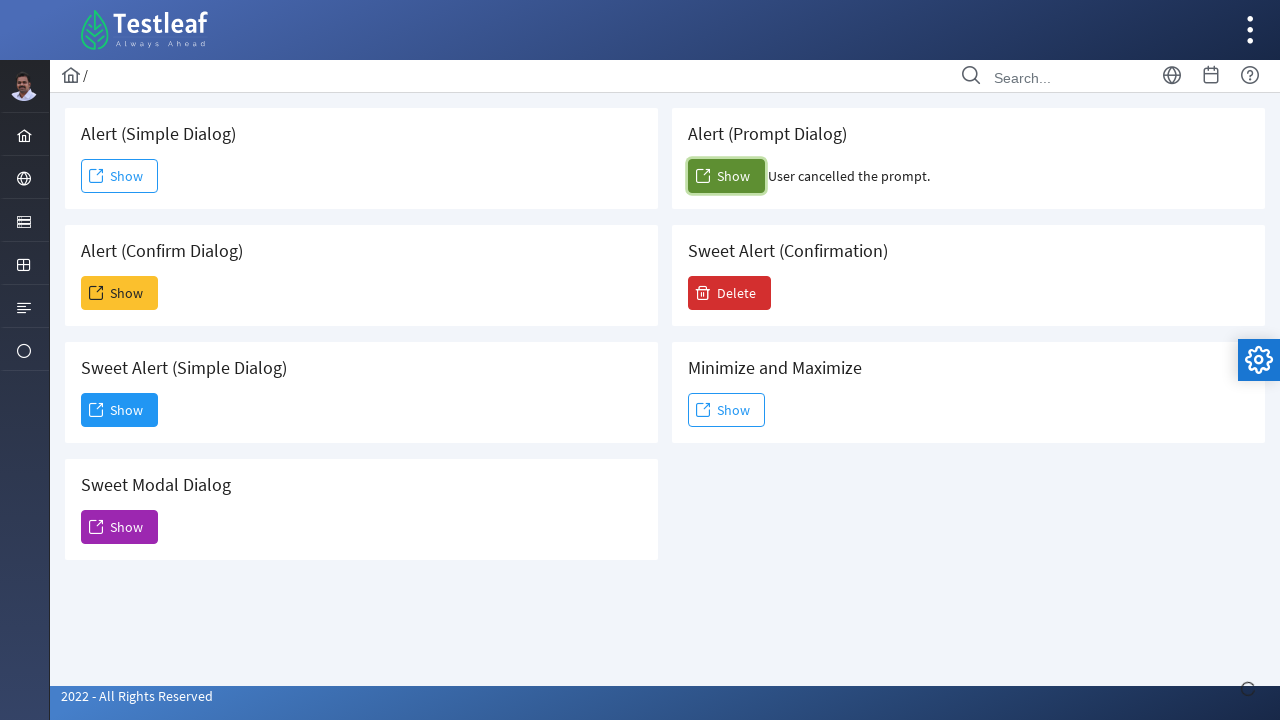

Set up dialog handler to accept prompt with text 'Resoni'
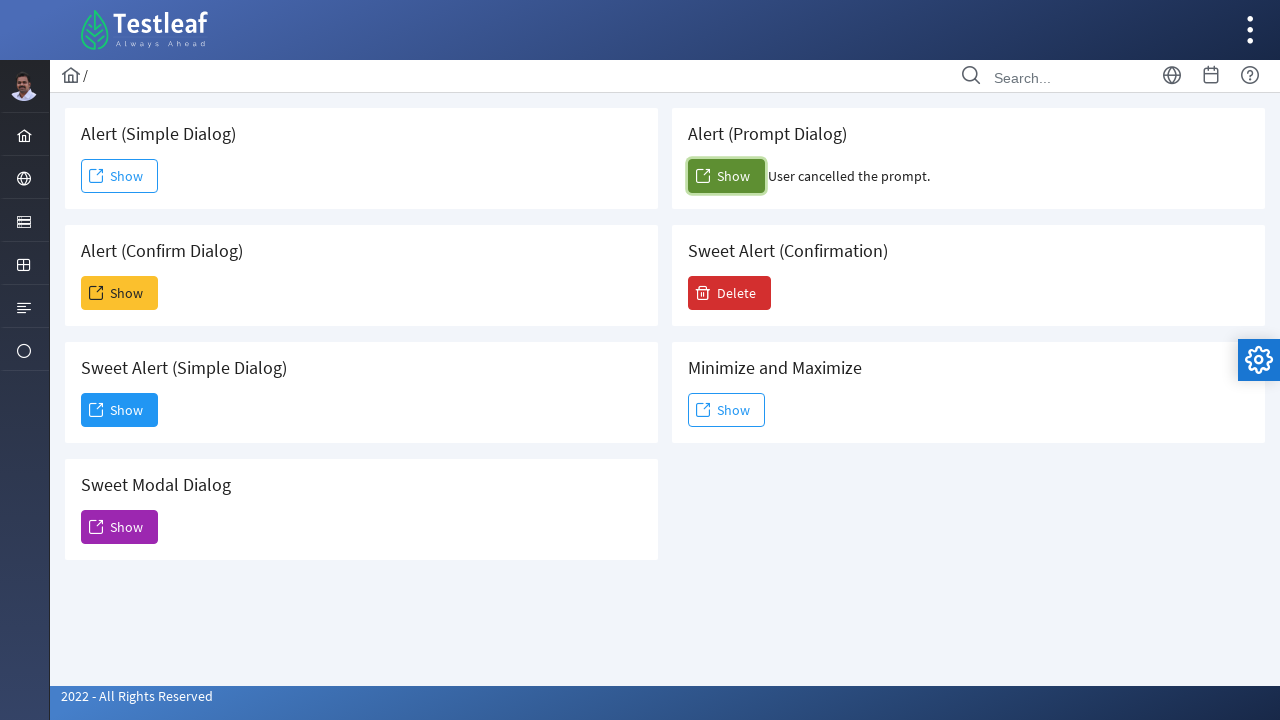

Clicked 'Show' button again to trigger and handle prompt alert at (726, 176) on (//span[text()='Show'])[5]
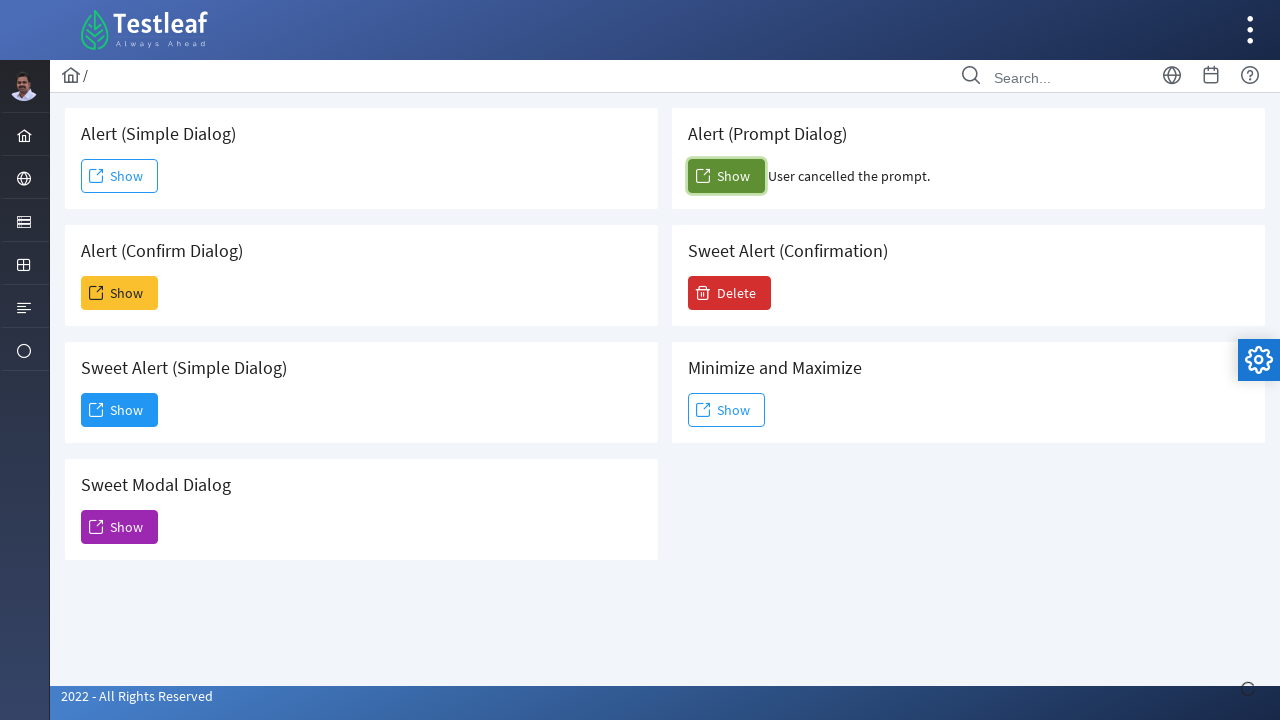

Retrieved result text: 'User cancelled the prompt.'
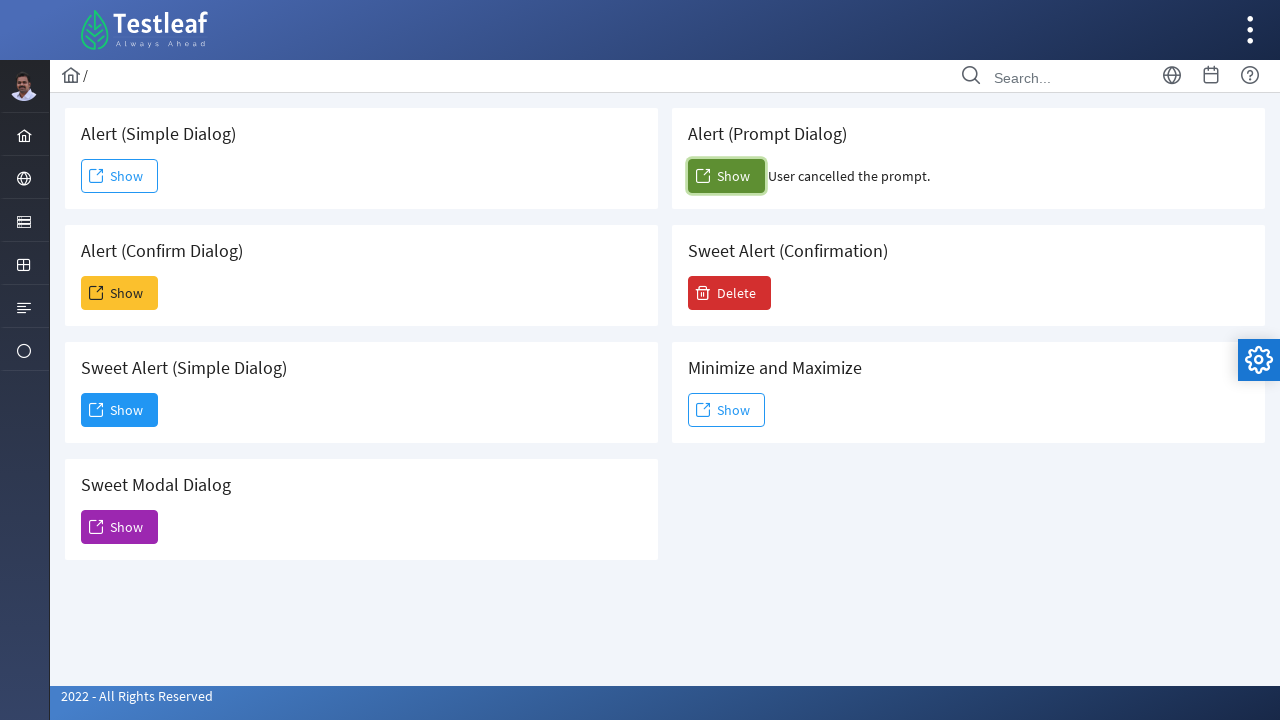

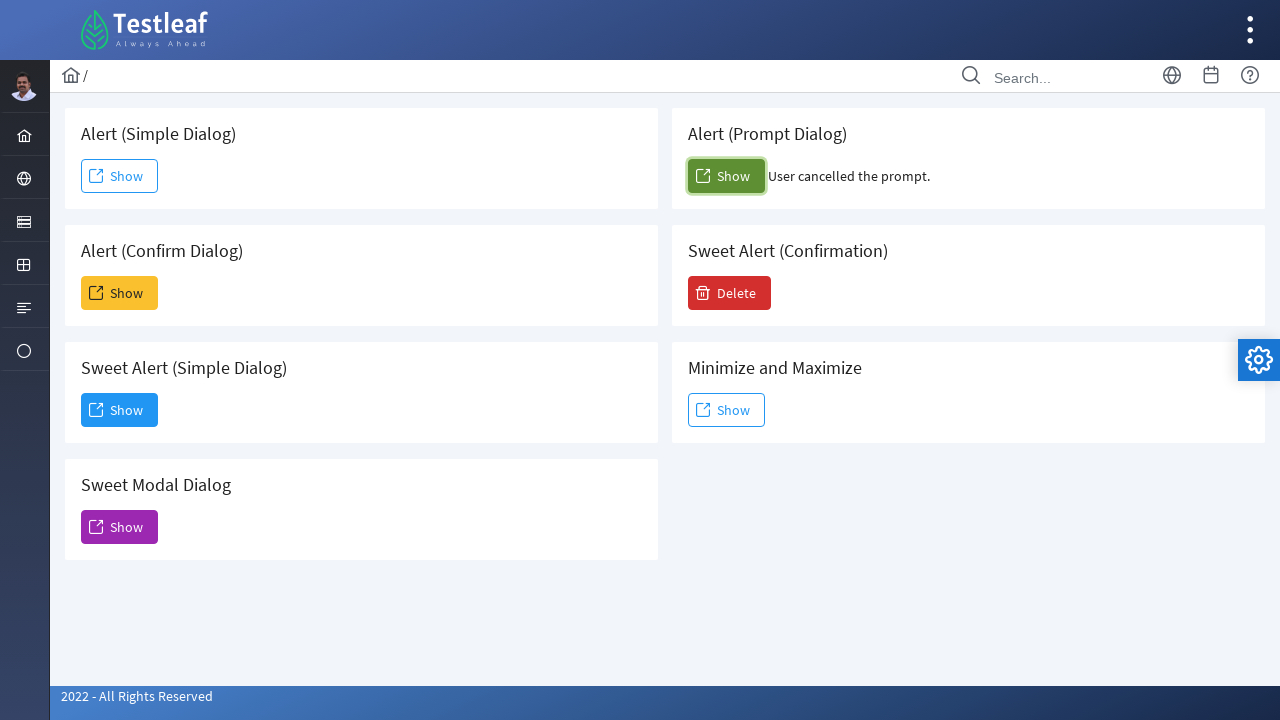